Tests autocomplete functionality by typing partial text, selecting a suggestion from the dropdown, and verifying the selection

Starting URL: https://testcenter.techproeducation.com/index.php?page=autocomplete

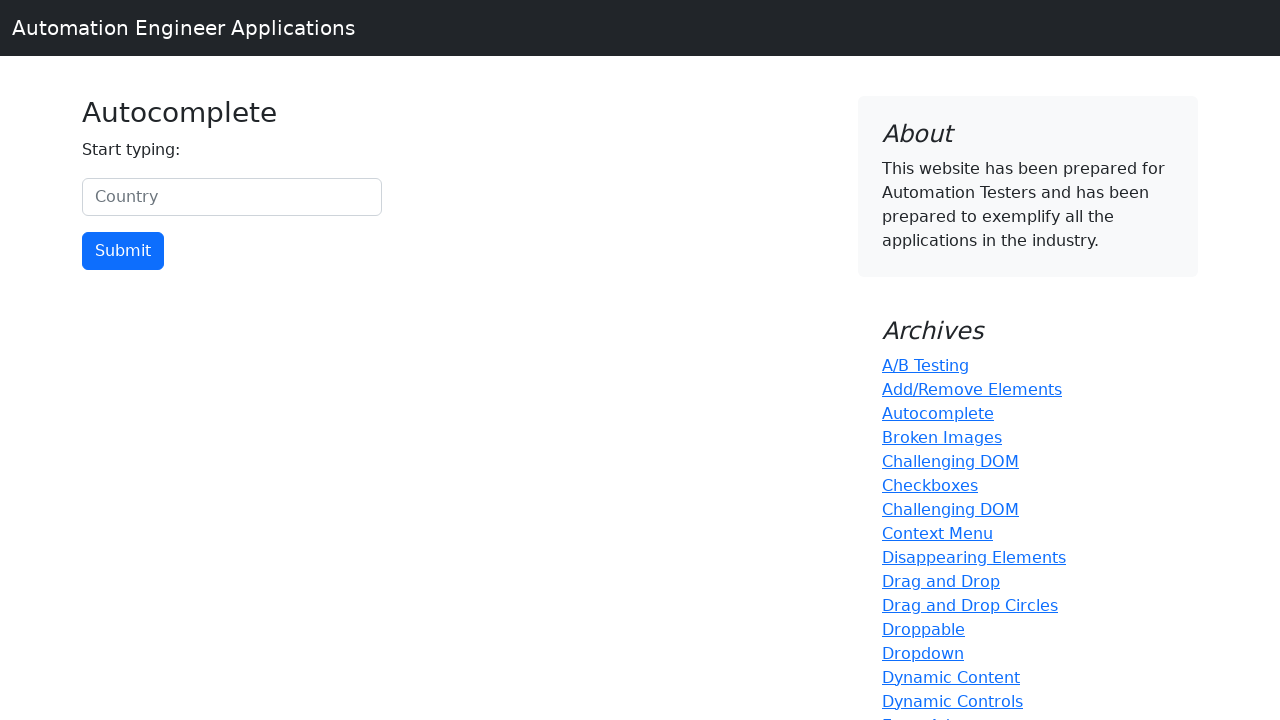

Typed 'uni' in country autocomplete field to trigger suggestions on #myCountry
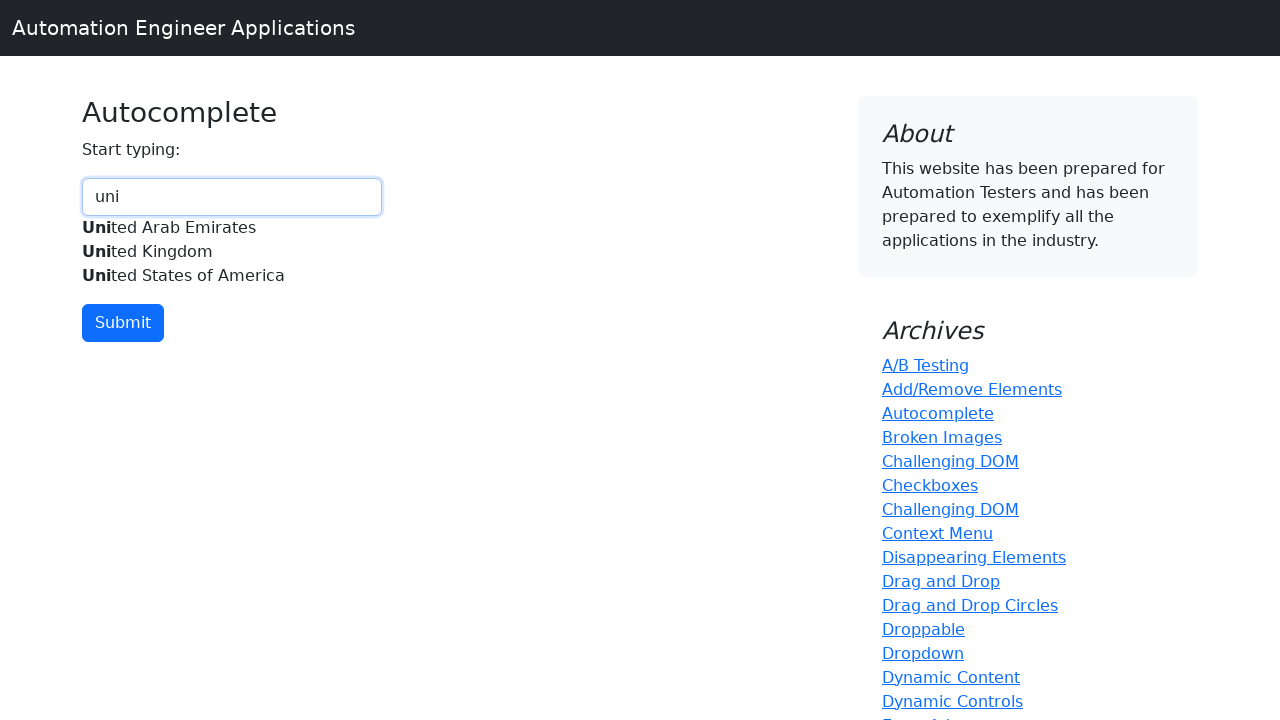

Autocomplete dropdown appeared with suggestions
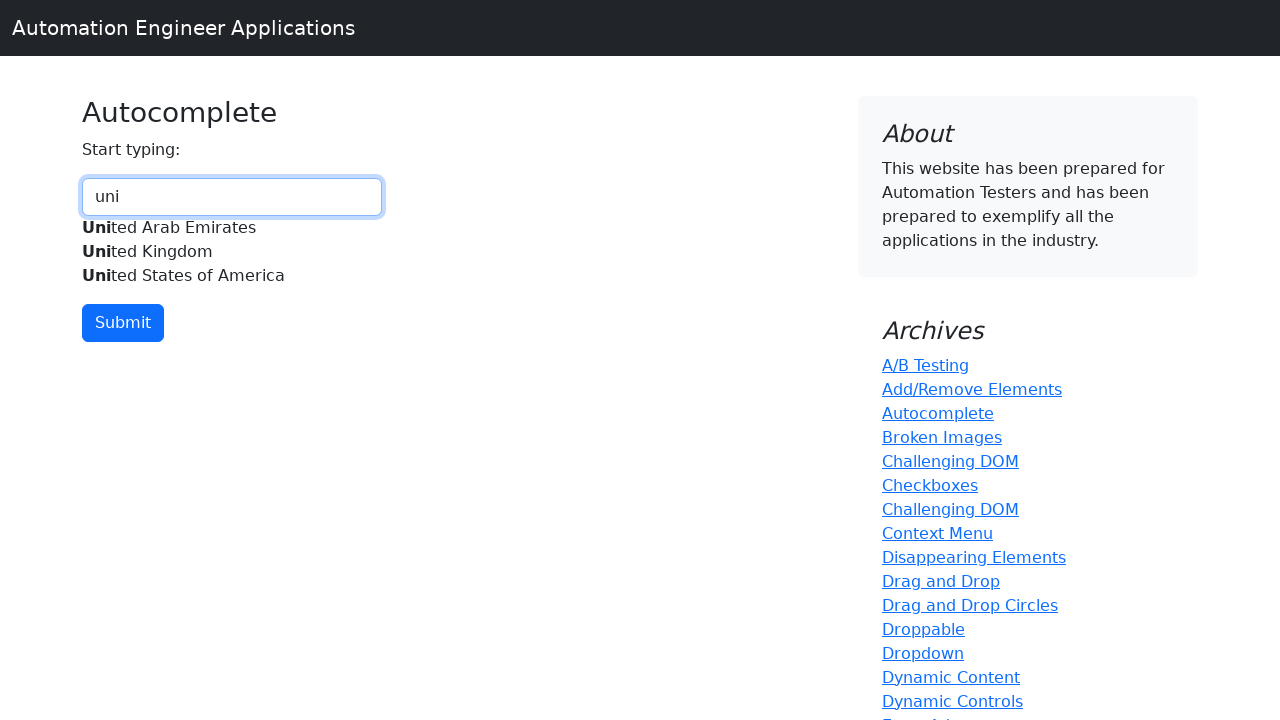

Selected 'United Kingdom' from autocomplete suggestions at (232, 252) on xpath=//div[@id='myCountryautocomplete-list']//div[.='United Kingdom']
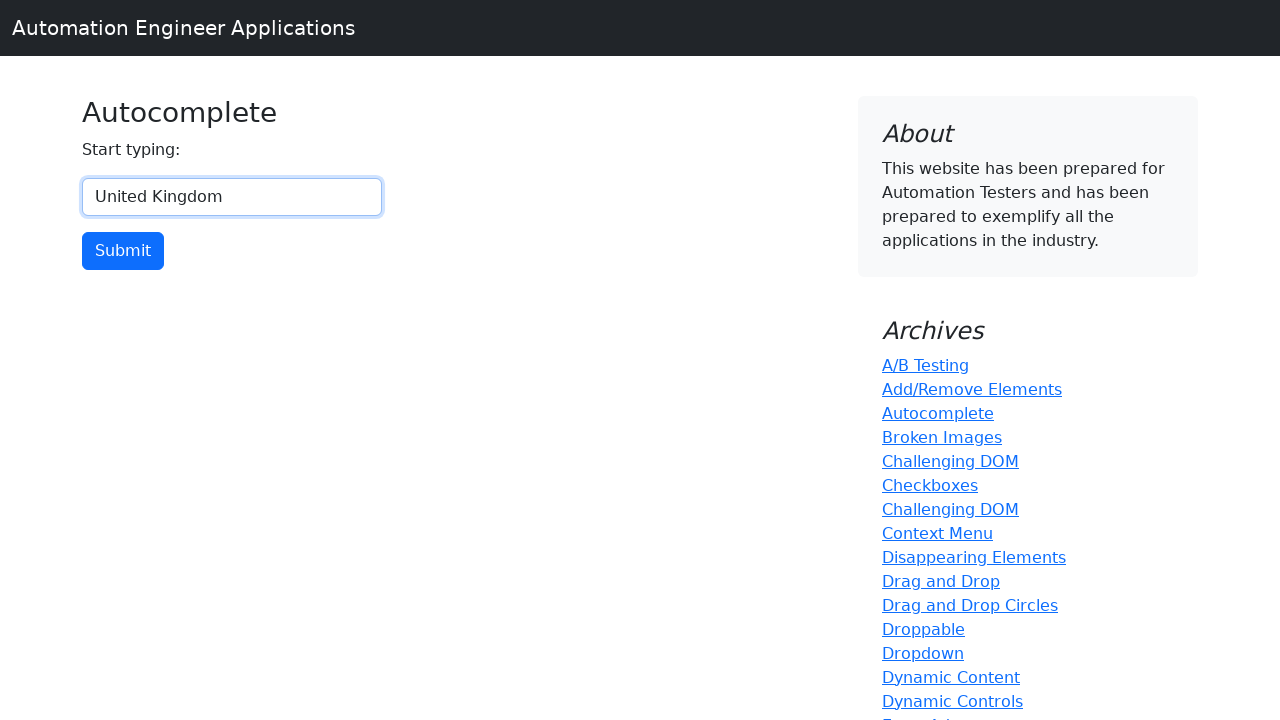

Clicked the submit button at (123, 251) on xpath=//input[@type='button']
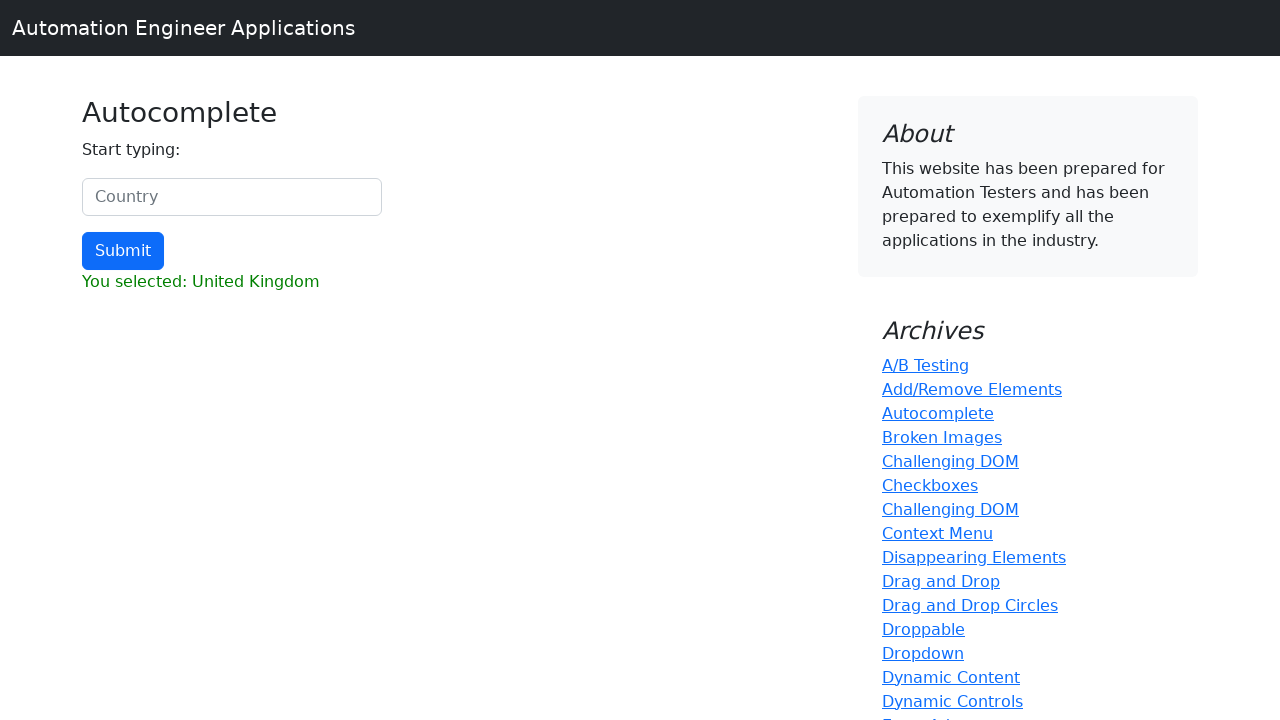

Result element appeared on page
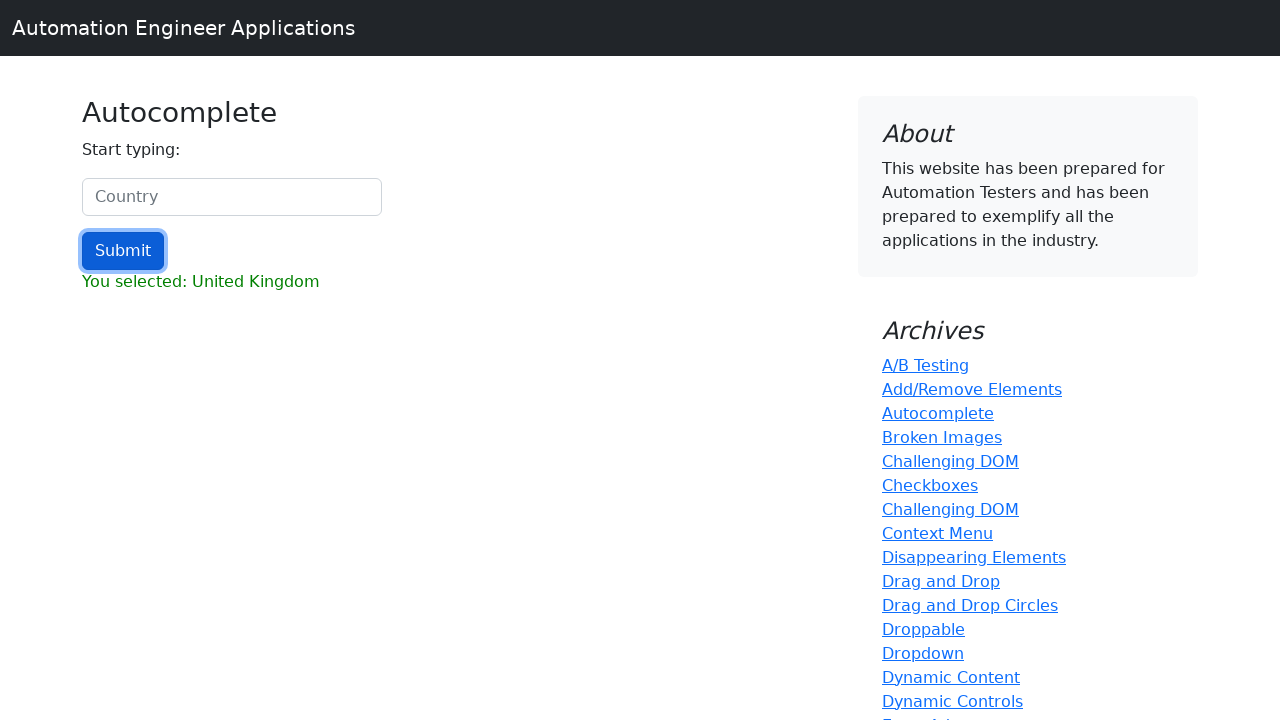

Verified that 'United Kingdom' is displayed in the result
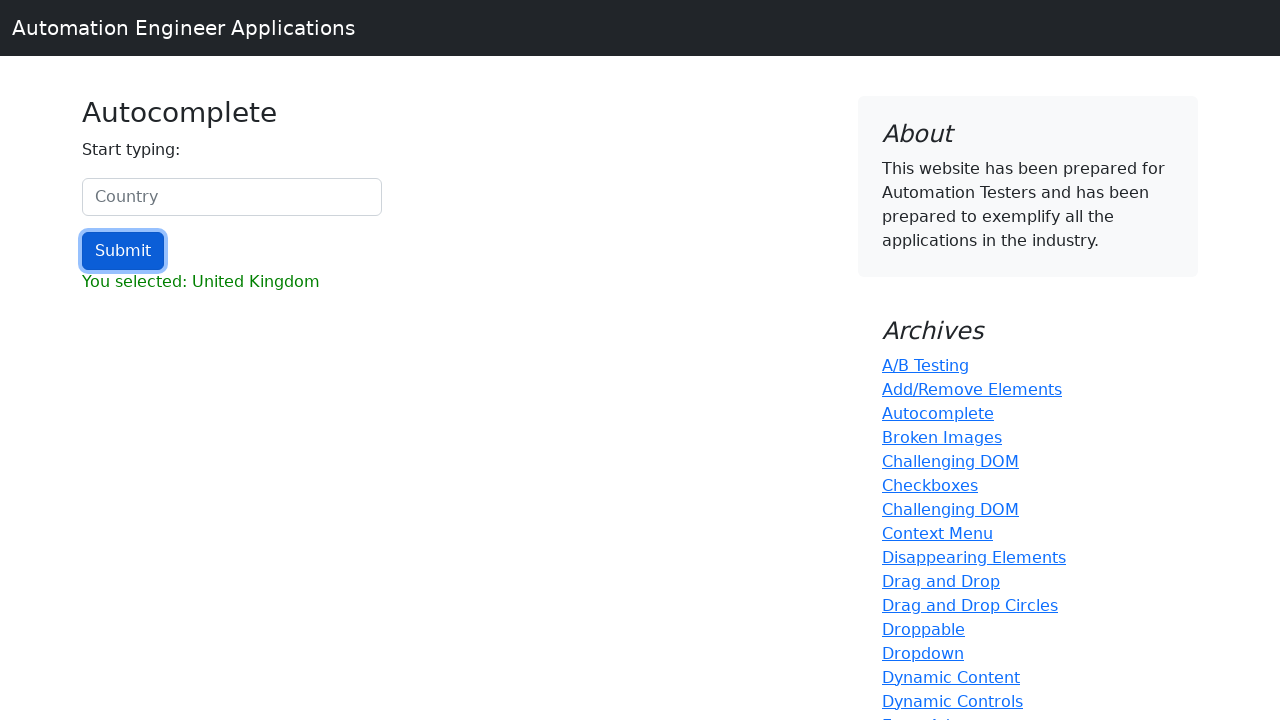

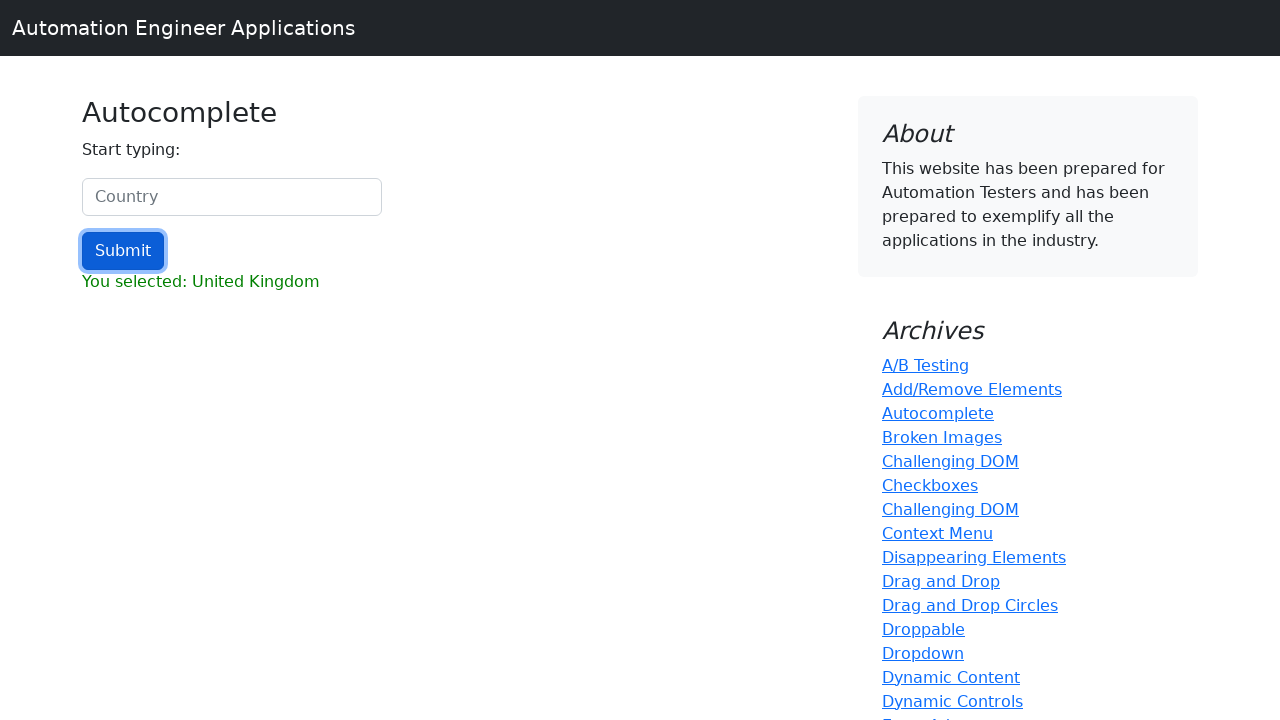